Tests that todo data persists across page navigation by opening a second page

Starting URL: https://demo.playwright.dev/todomvc

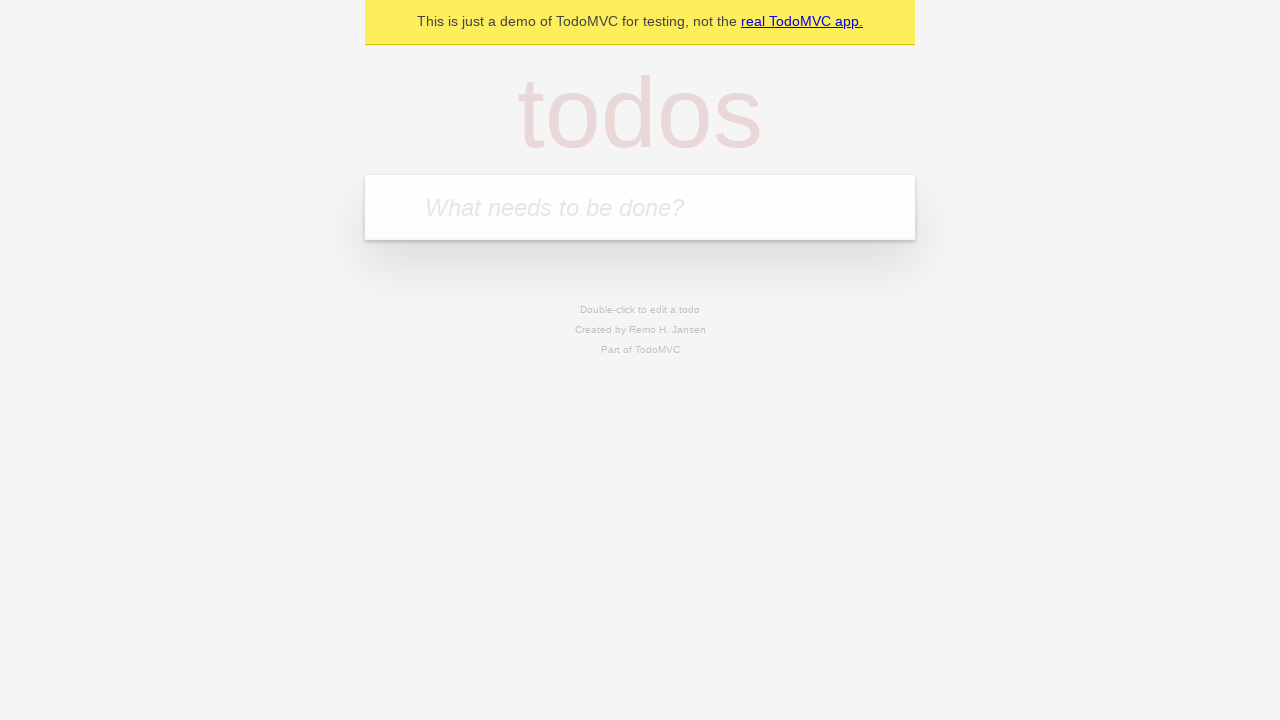

Filled new todo field with 'buy some cheese' on .new-todo
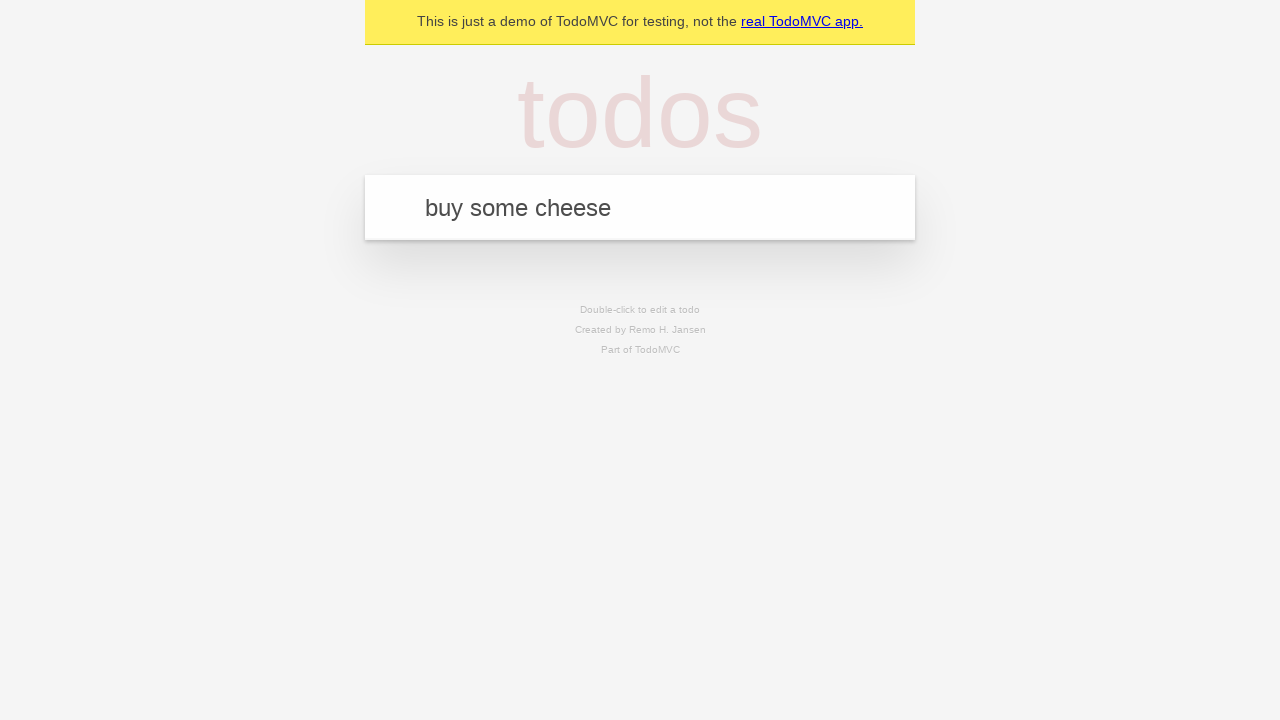

Pressed Enter to create first todo on .new-todo
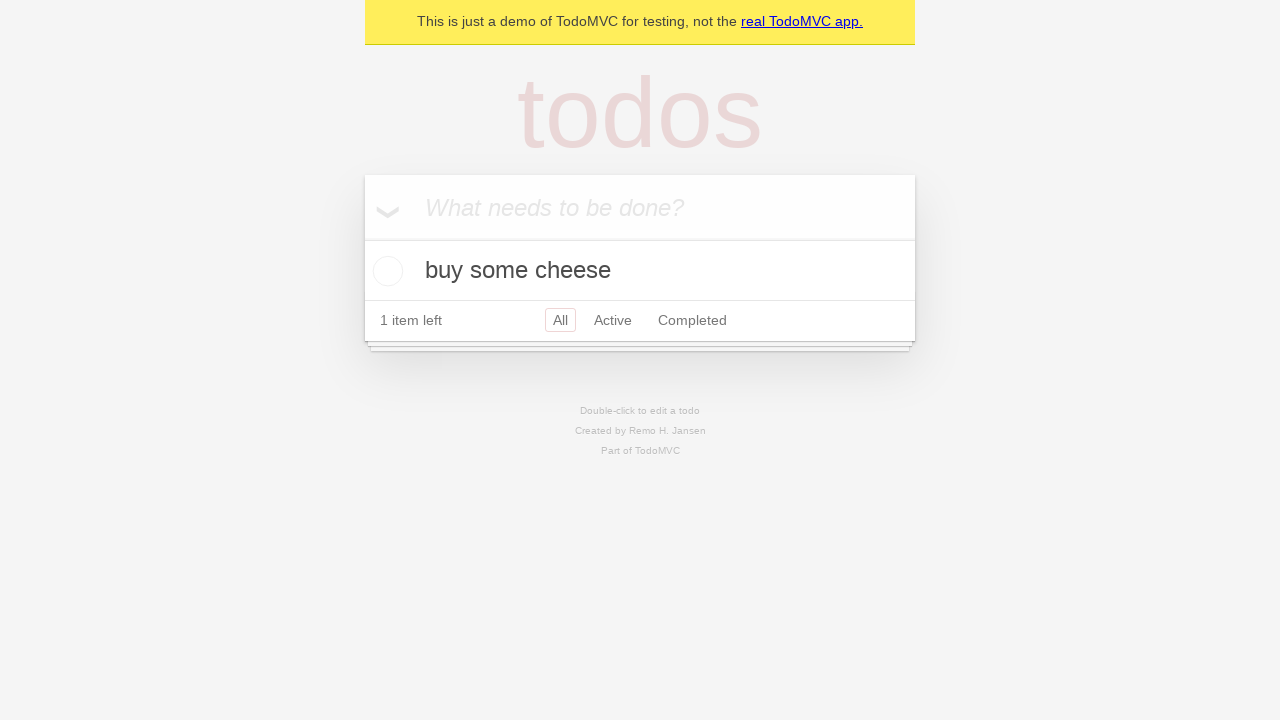

Filled new todo field with 'feed the cat' on .new-todo
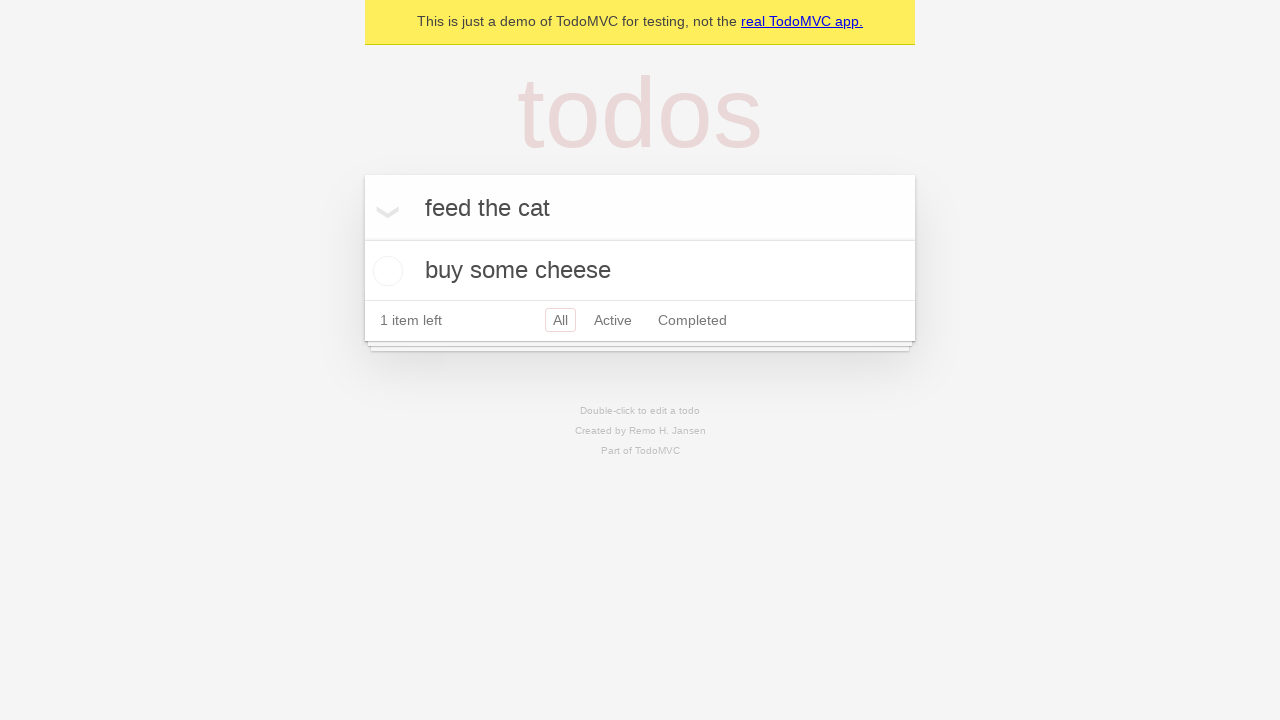

Pressed Enter to create second todo on .new-todo
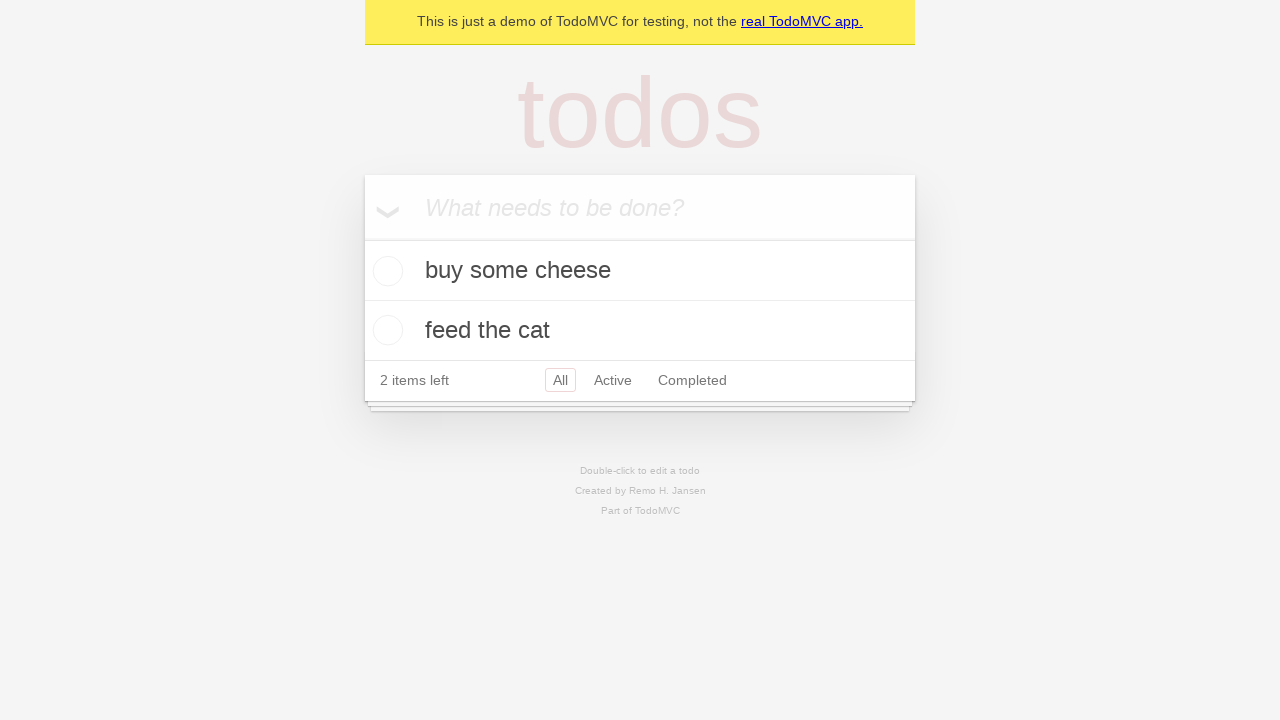

Created a new page in the same context
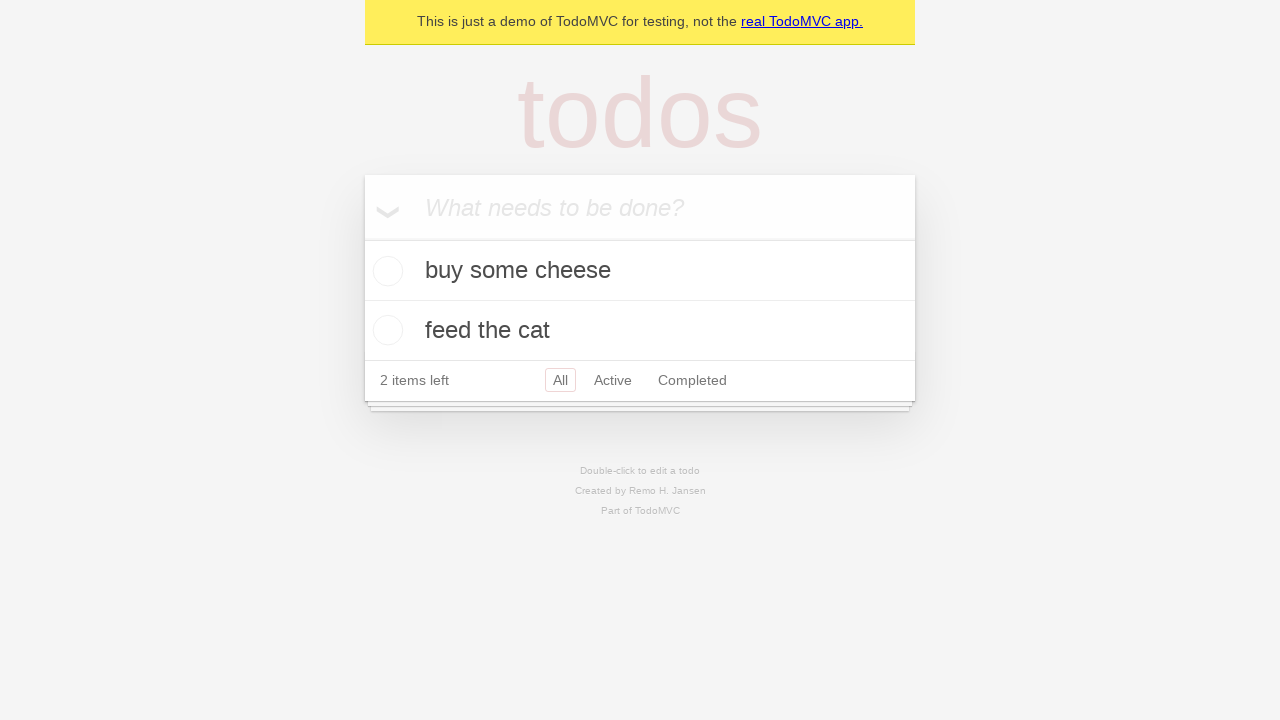

Navigated second page to TodoMVC application
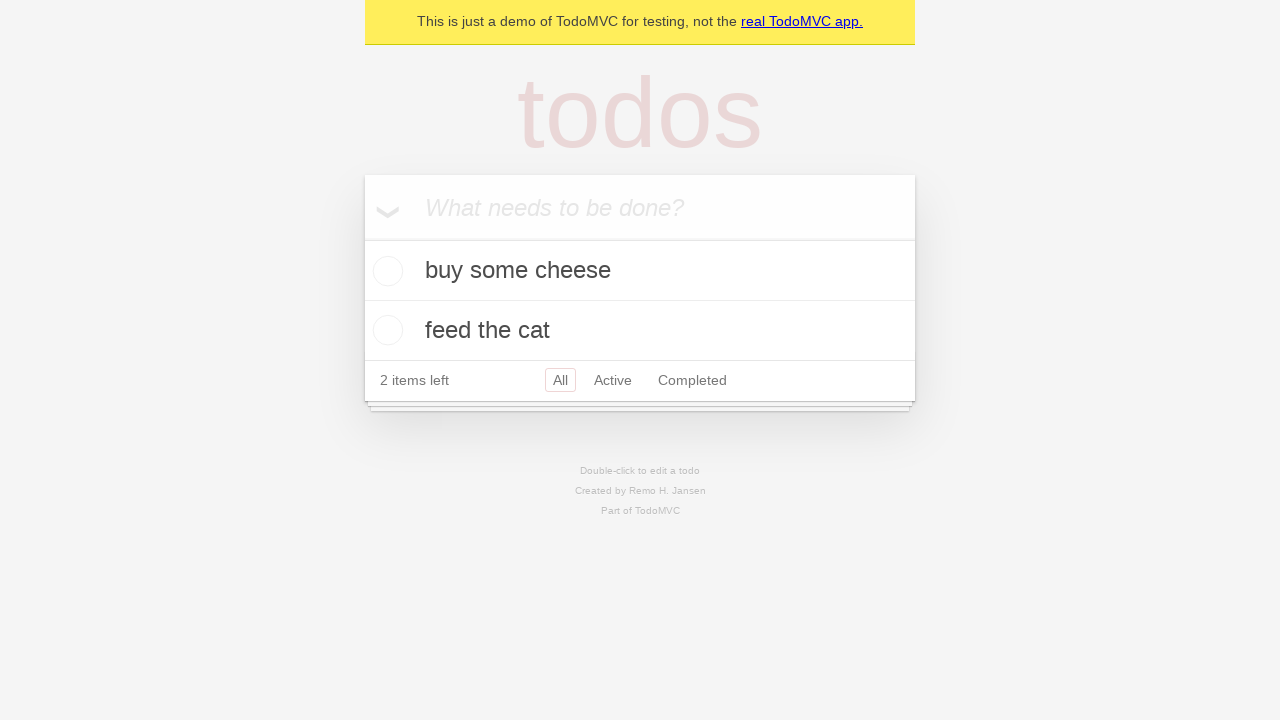

Waited for todo list items to load on second page
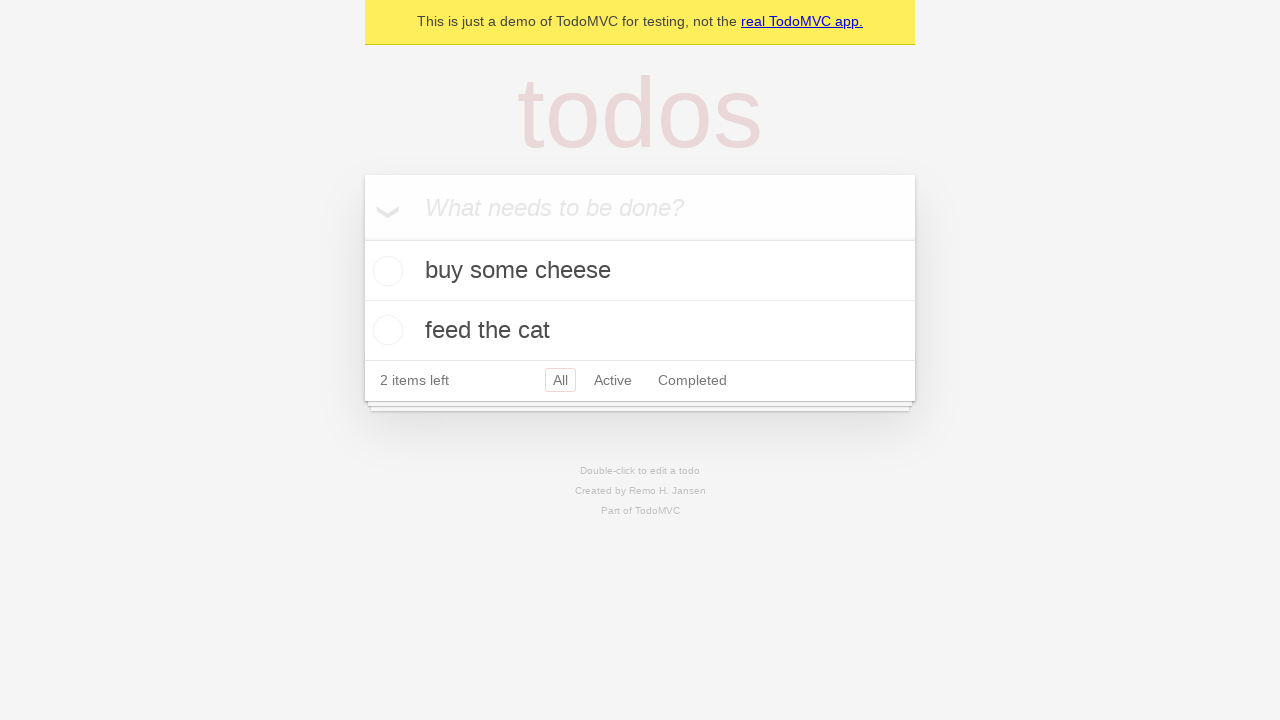

Verified that 2 todos persisted across page navigation
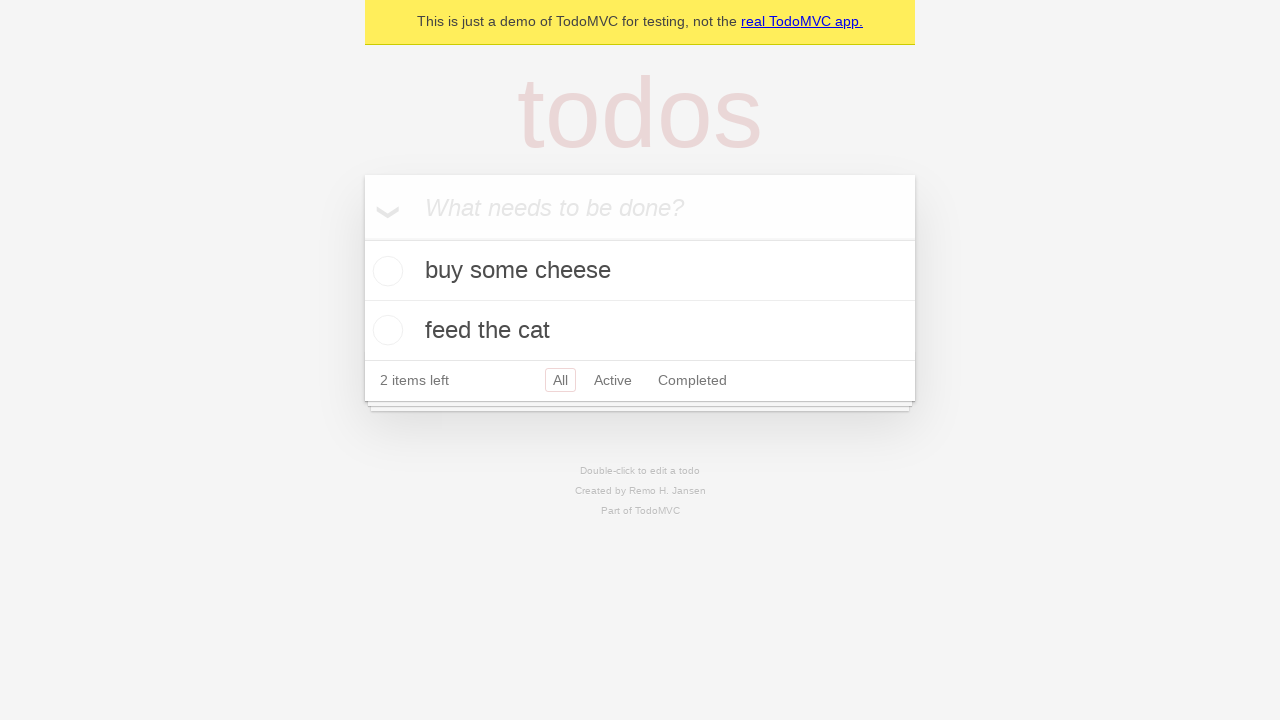

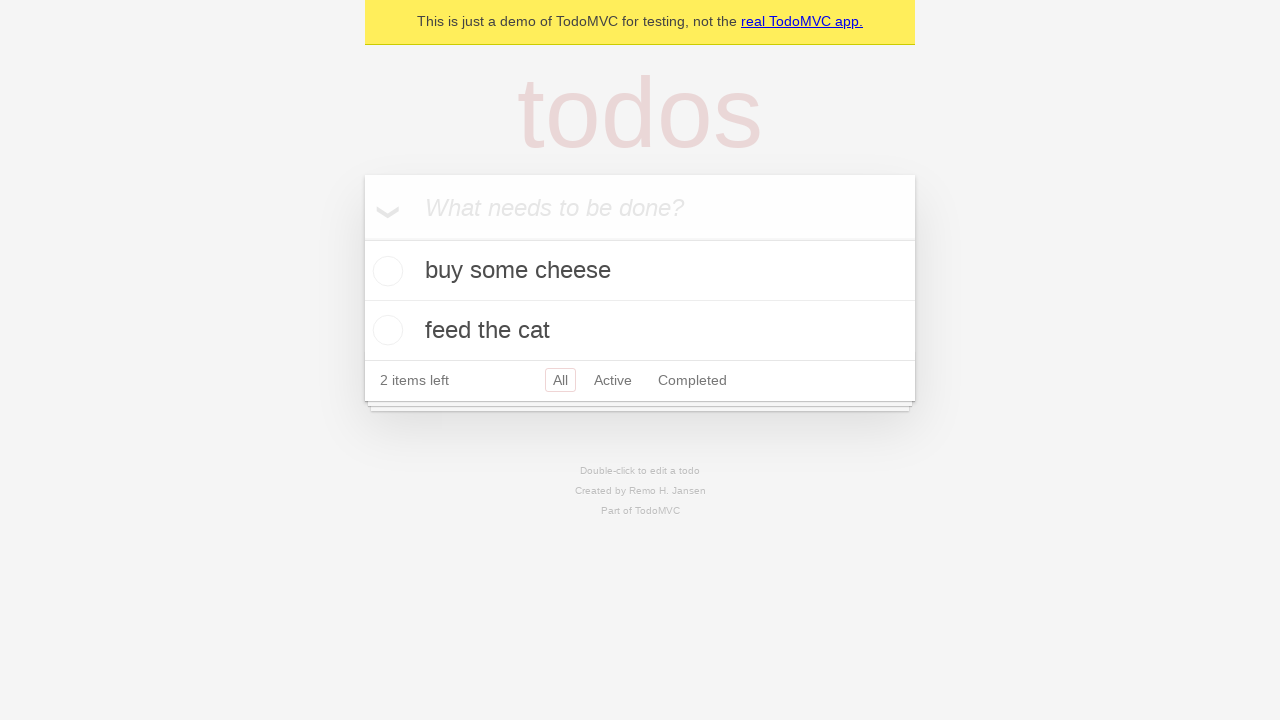